Tests that a todo item is removed when edited with an empty string

Starting URL: https://demo.playwright.dev/todomvc

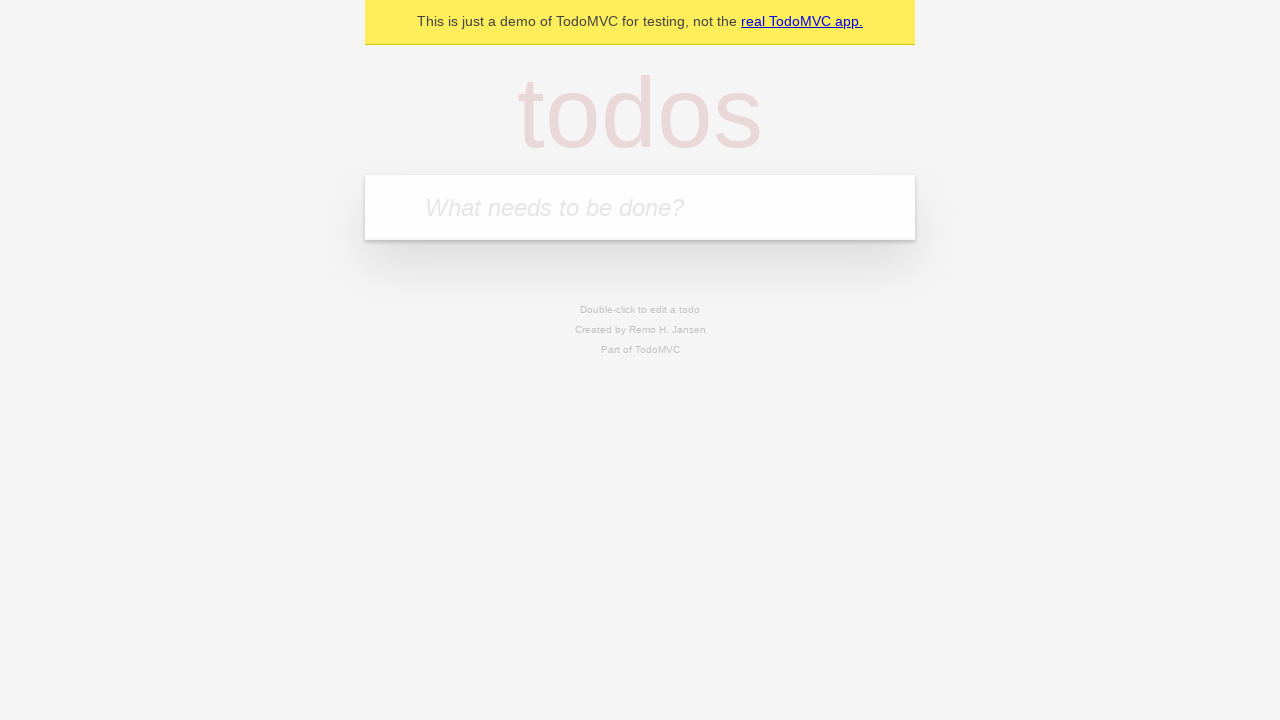

Filled todo input with 'buy some cheese' on internal:attr=[placeholder="What needs to be done?"i]
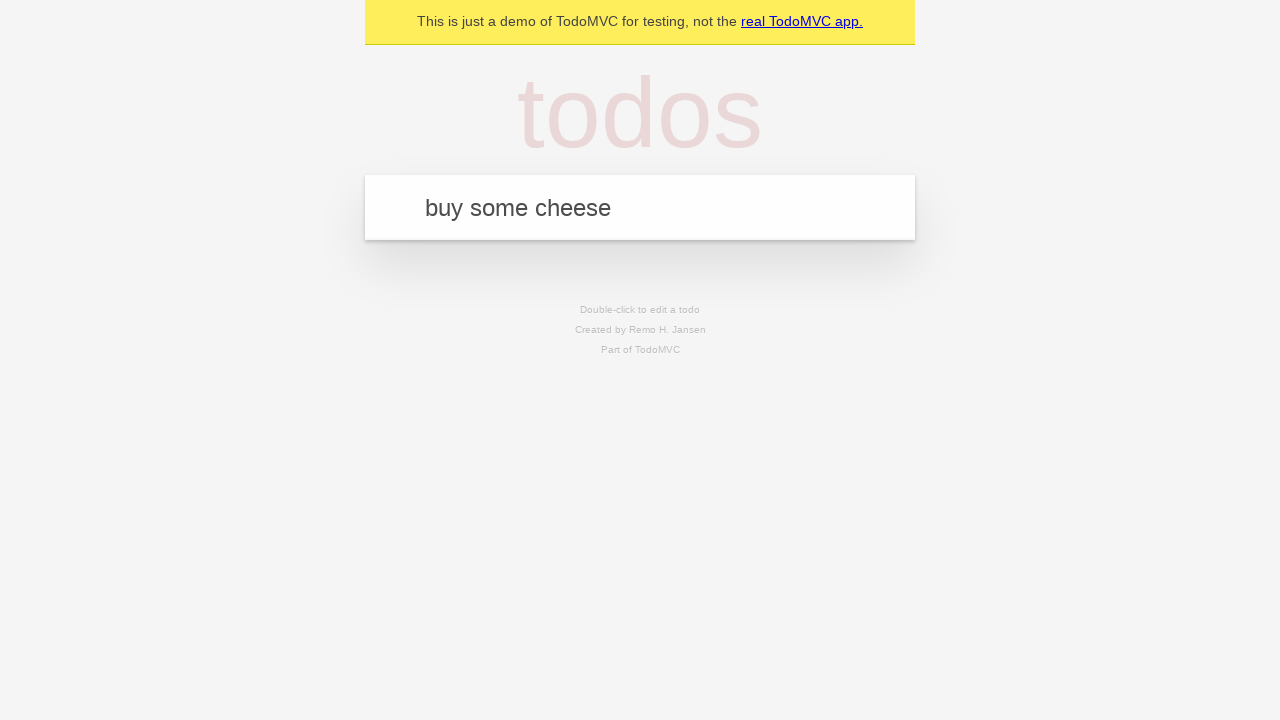

Pressed Enter to add first todo item on internal:attr=[placeholder="What needs to be done?"i]
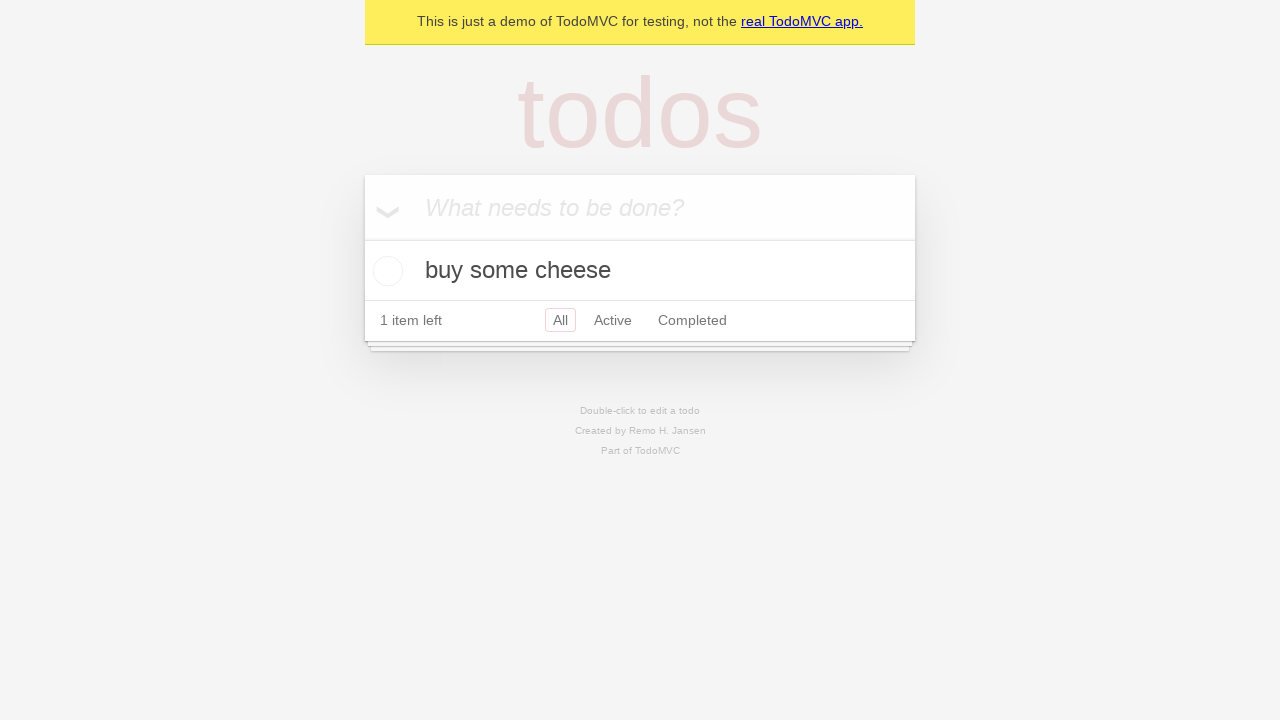

Filled todo input with 'feed the cat' on internal:attr=[placeholder="What needs to be done?"i]
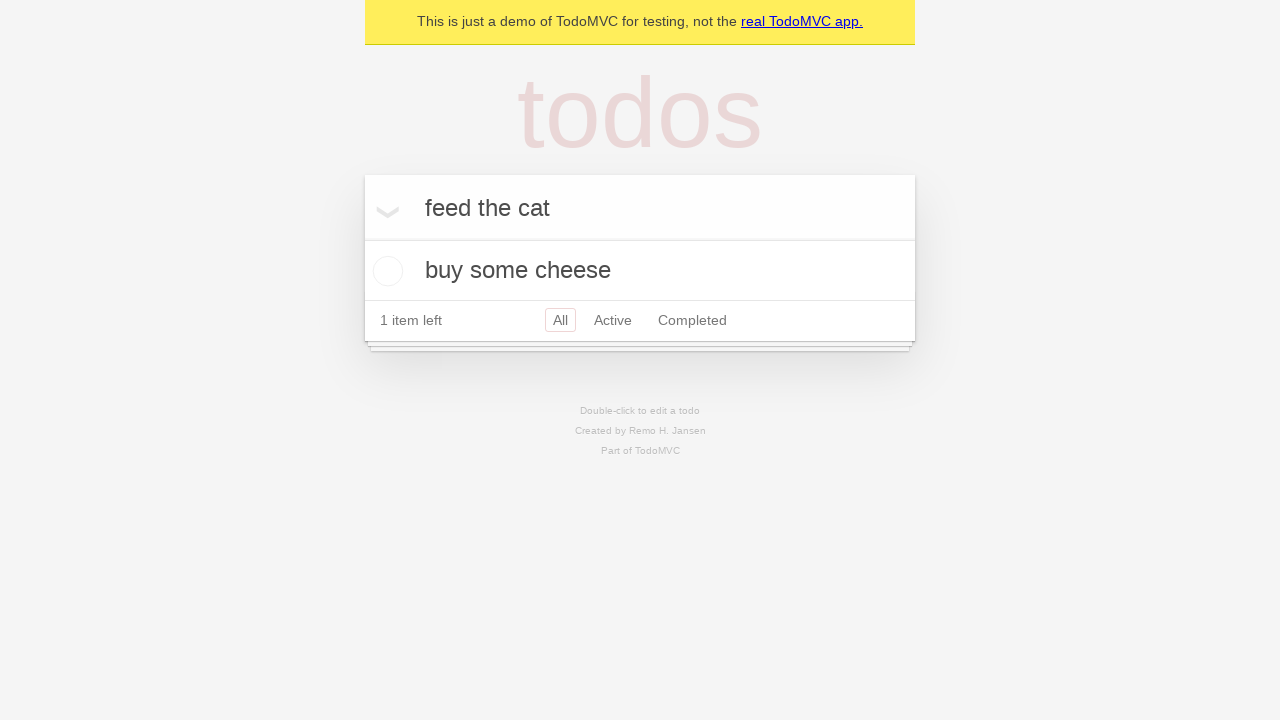

Pressed Enter to add second todo item on internal:attr=[placeholder="What needs to be done?"i]
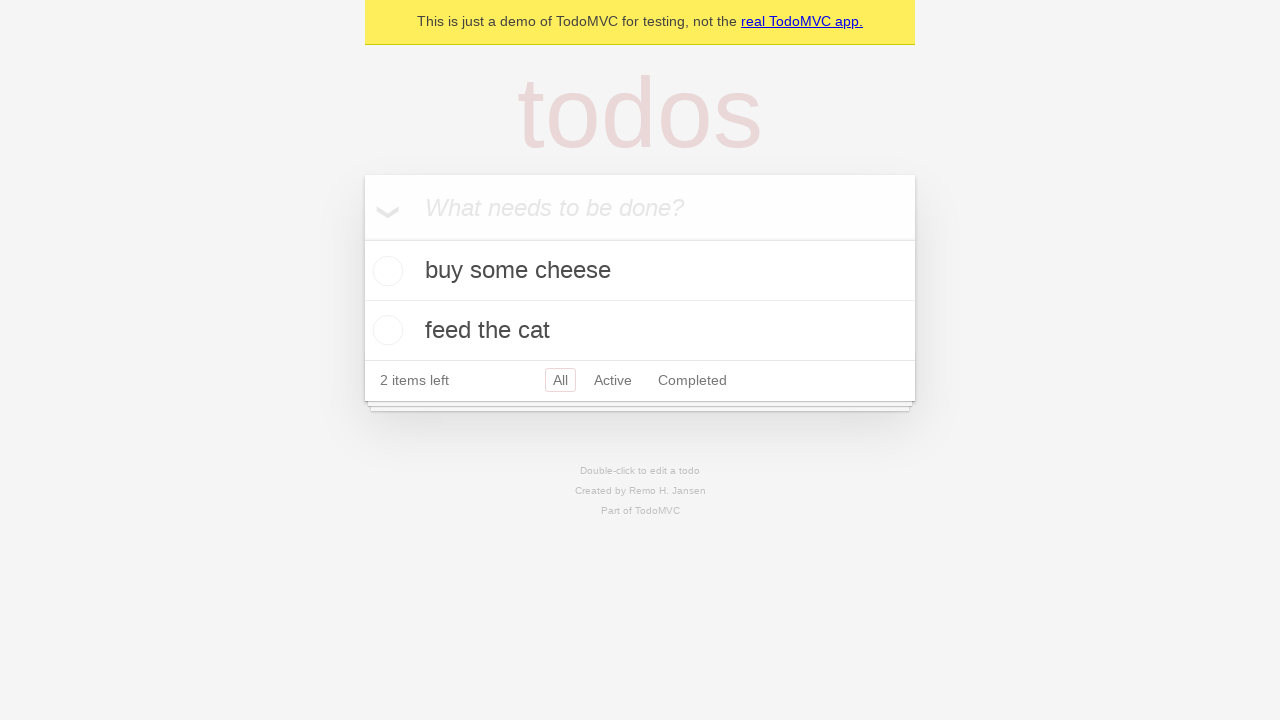

Filled todo input with 'book a doctors appointment' on internal:attr=[placeholder="What needs to be done?"i]
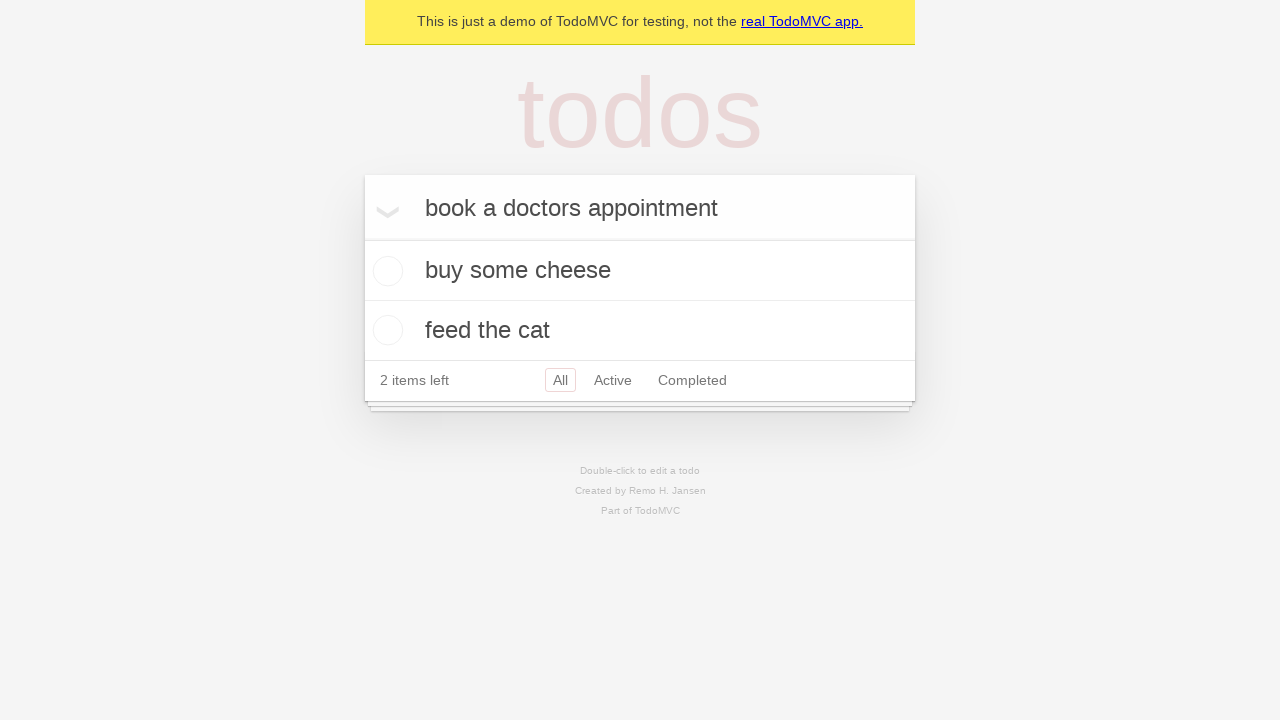

Pressed Enter to add third todo item on internal:attr=[placeholder="What needs to be done?"i]
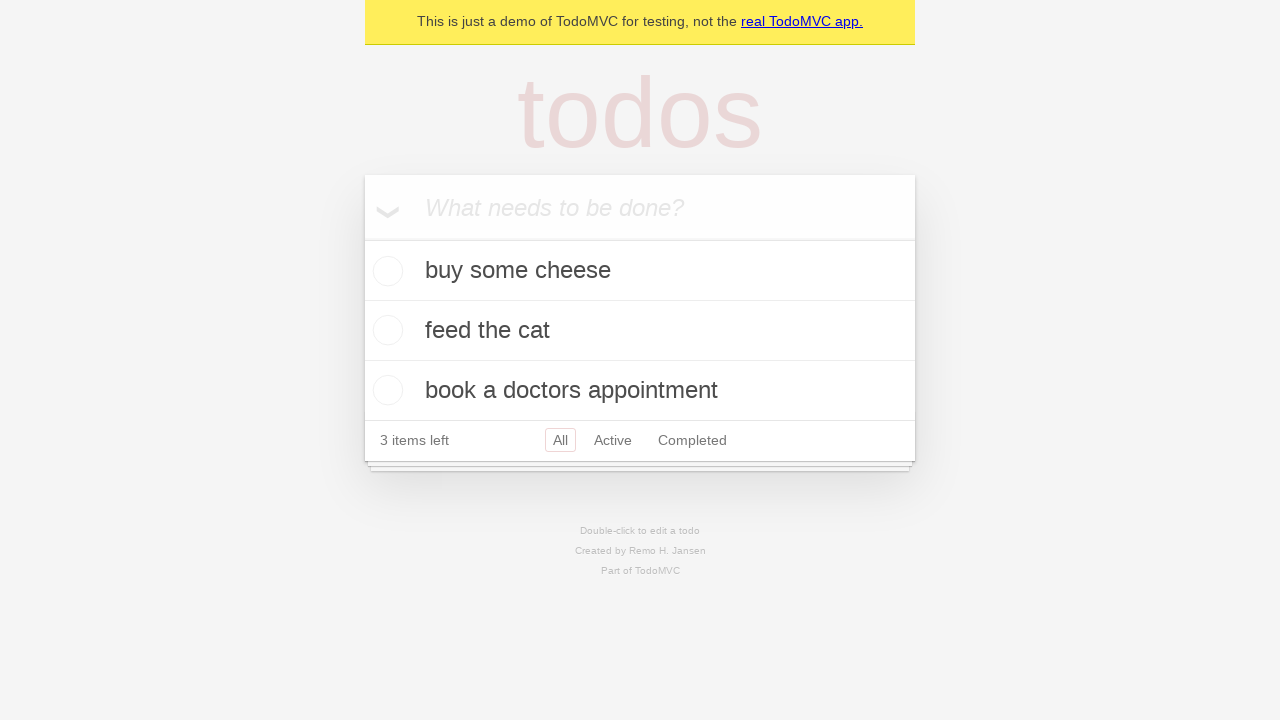

Double-clicked second todo item to enter edit mode at (640, 331) on internal:testid=[data-testid="todo-item"s] >> nth=1
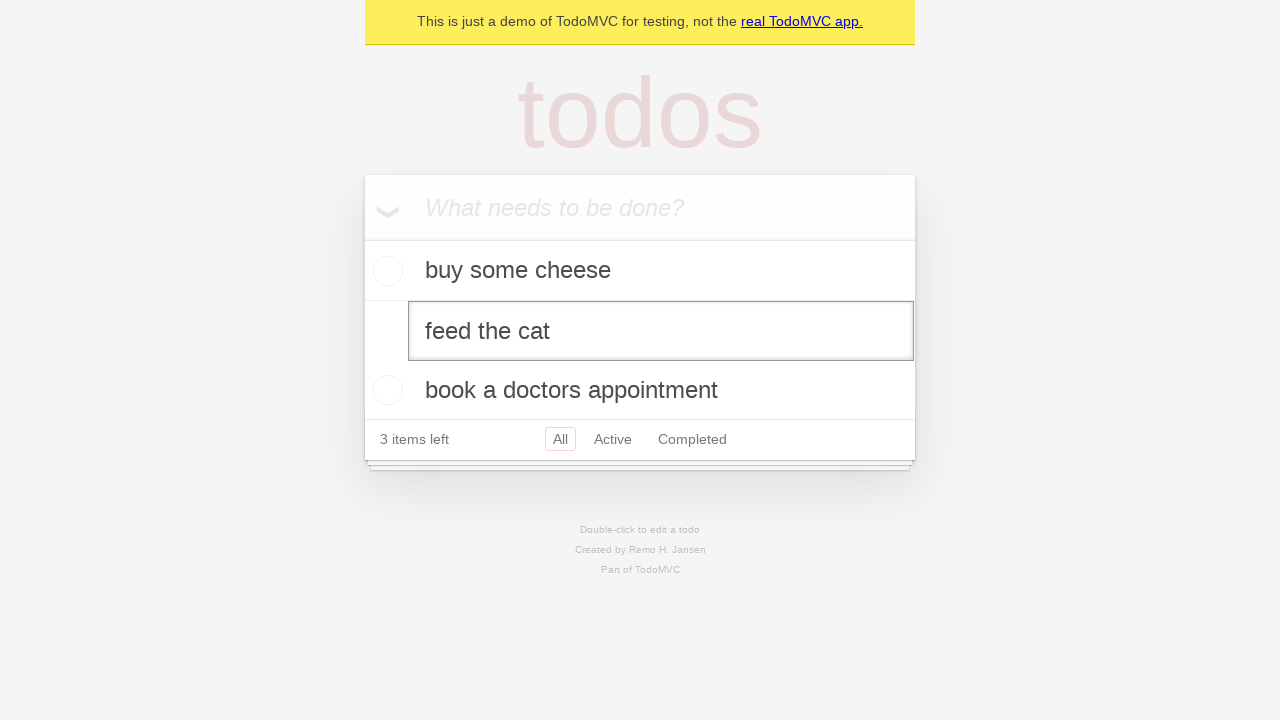

Cleared the edit textbox by filling with empty string on internal:testid=[data-testid="todo-item"s] >> nth=1 >> internal:role=textbox[nam
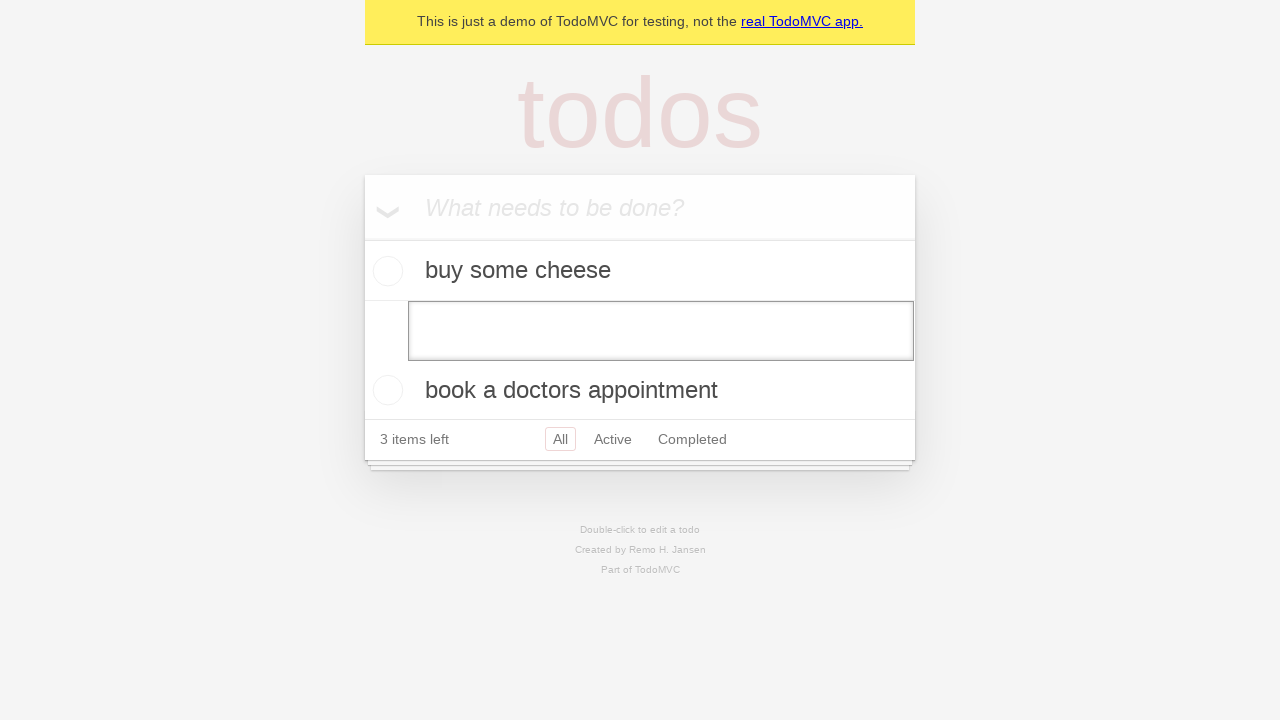

Pressed Enter to save the empty edit, removing the todo item on internal:testid=[data-testid="todo-item"s] >> nth=1 >> internal:role=textbox[nam
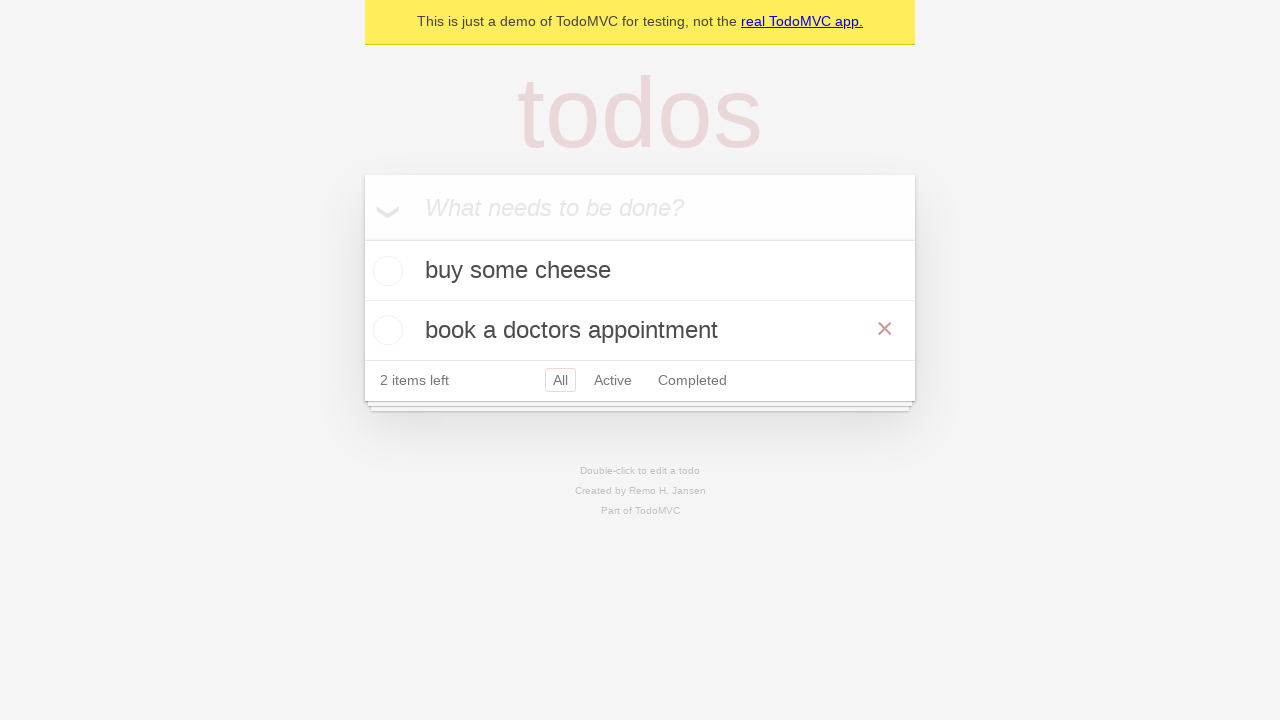

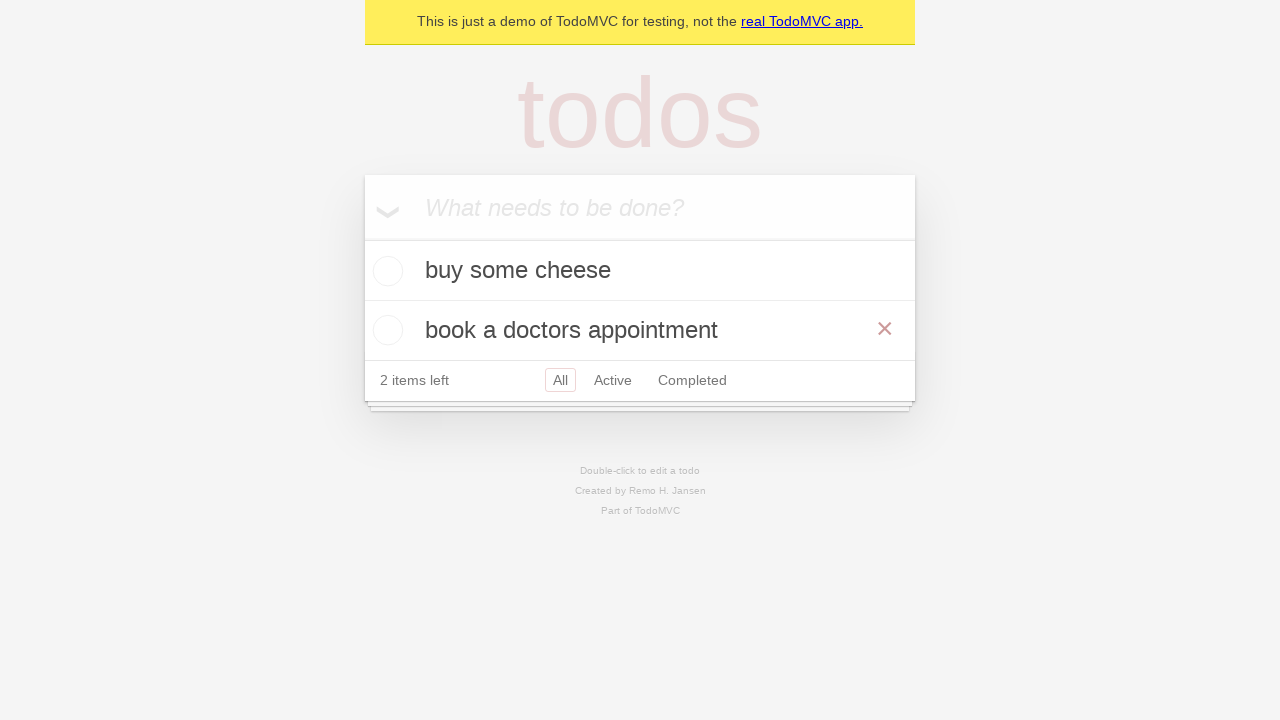